Tests the resizable element functionality by dragging the resize handle to change the dimensions of a box with restrictions

Starting URL: https://demoqa.com/resizable

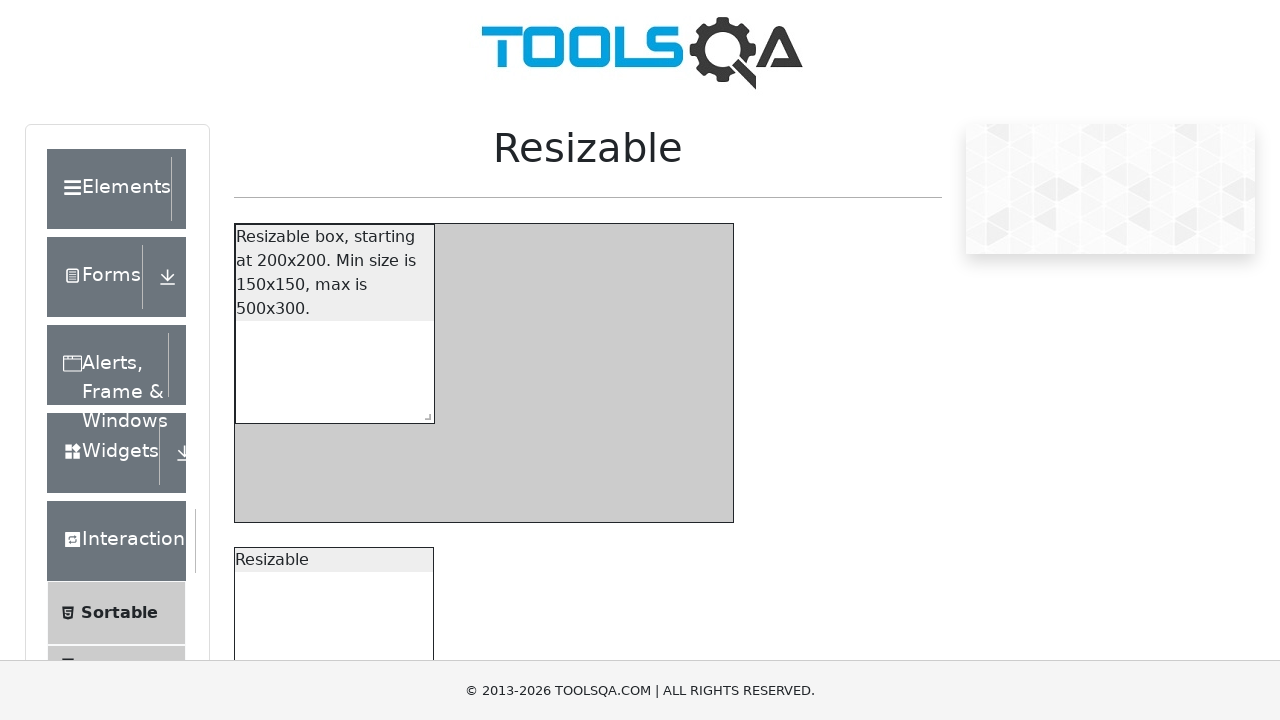

Scrolled to the resizable element
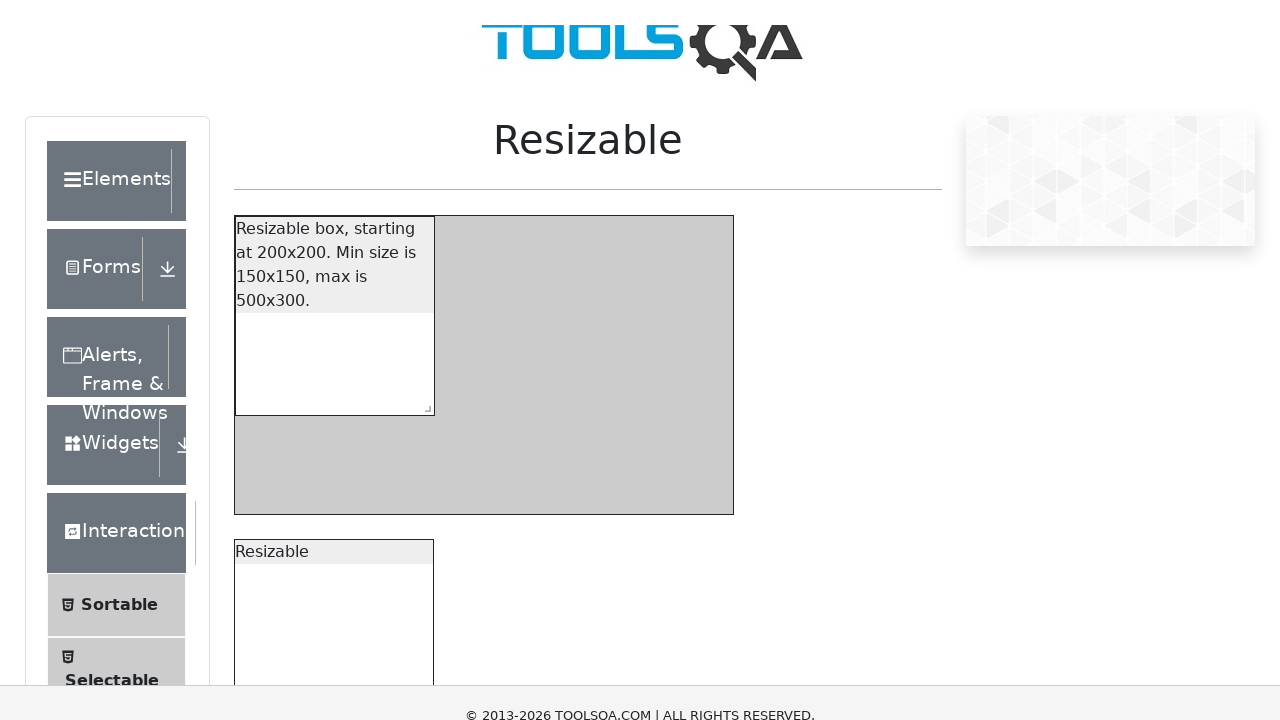

Retrieved initial style attribute of resizable box
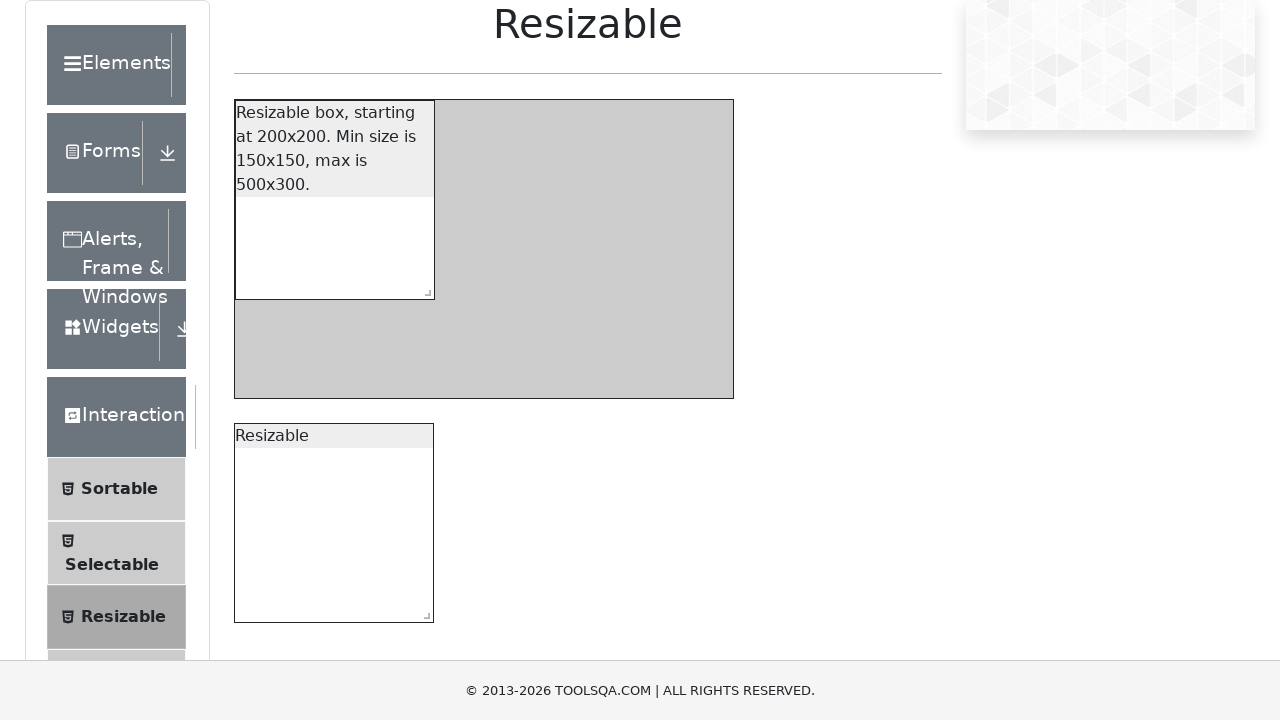

Extracted initial dimensions: 200x200
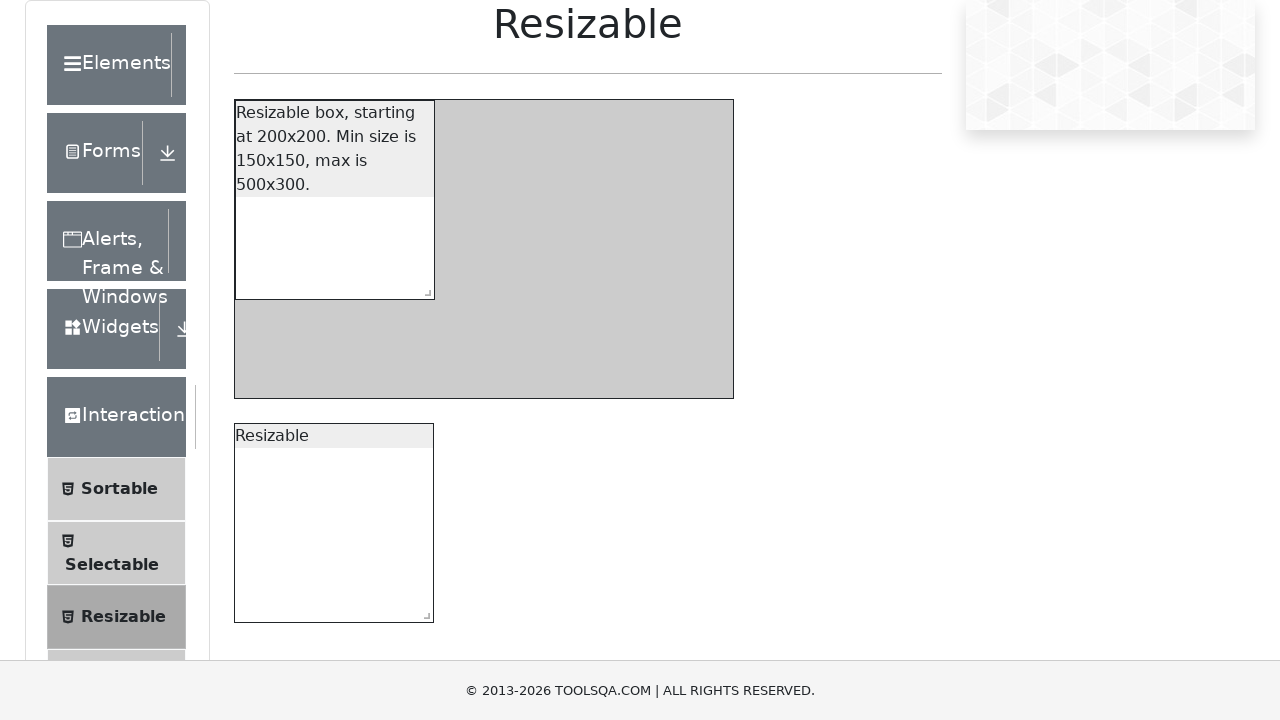

Calculated drag offsets: x_offset=0, y_offset=0
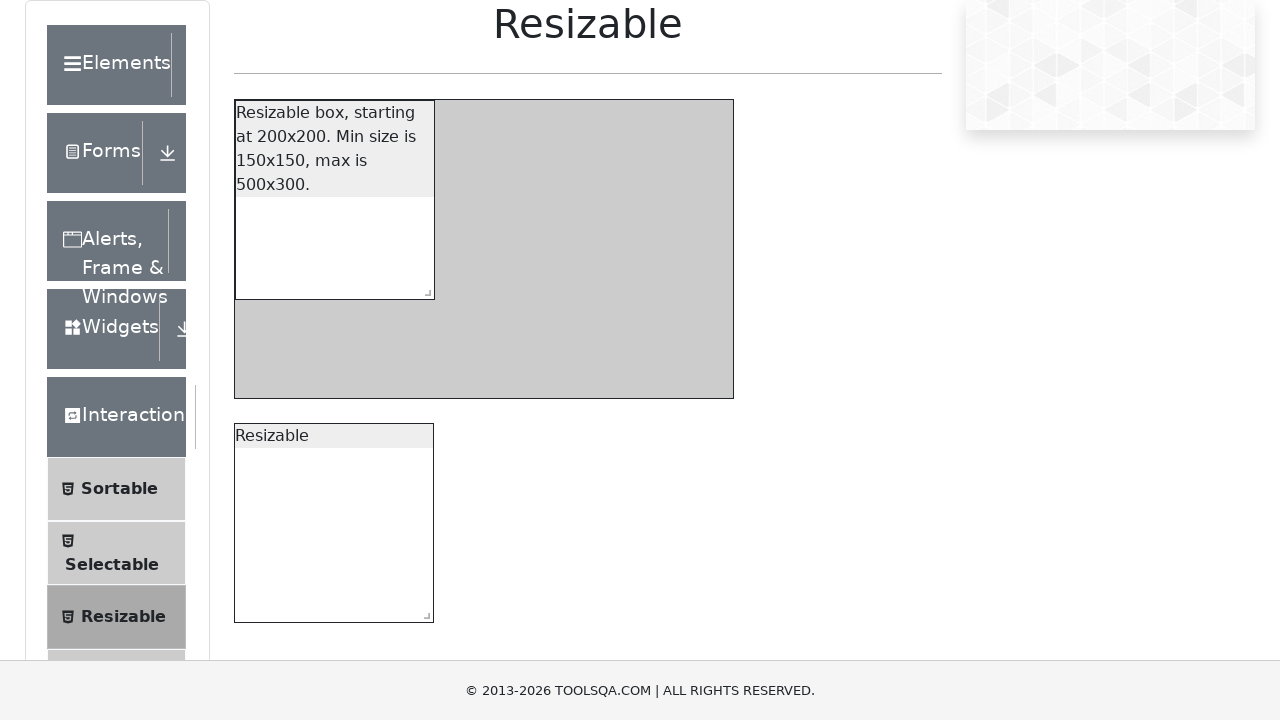

Located the resize handle
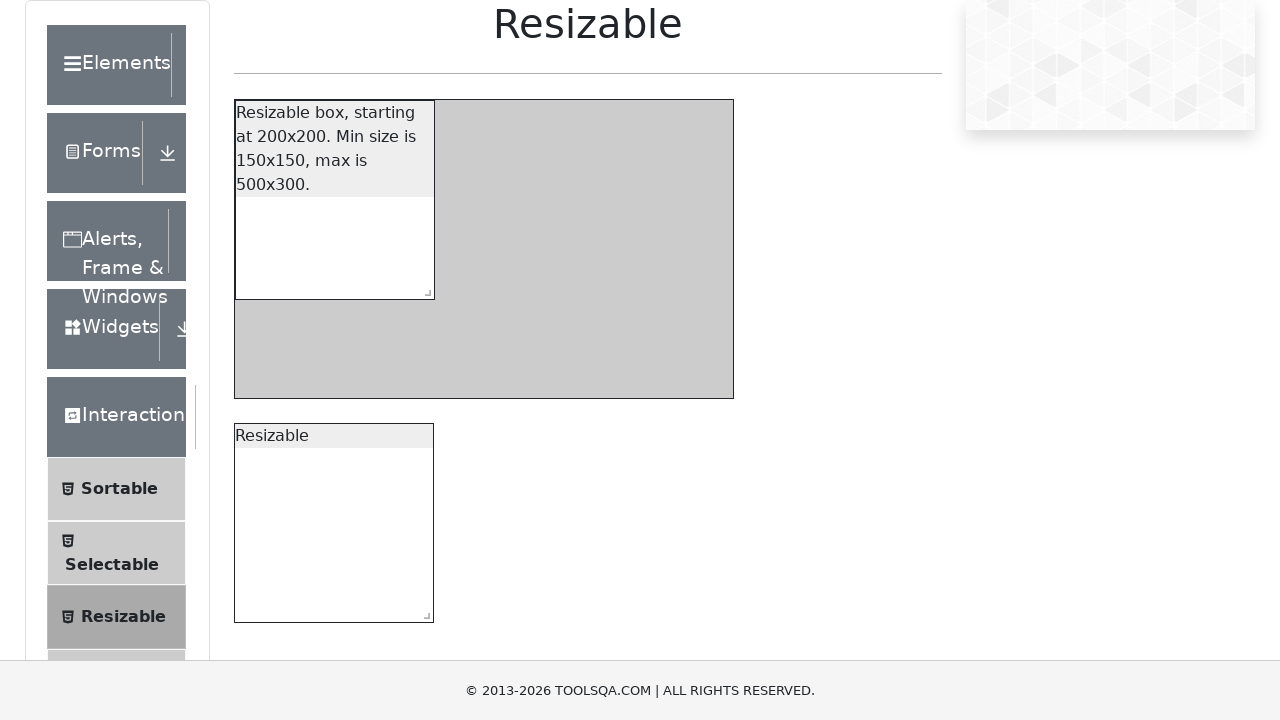

Dragged resize handle by offset (0, 0) to change dimensions at (414, 279)
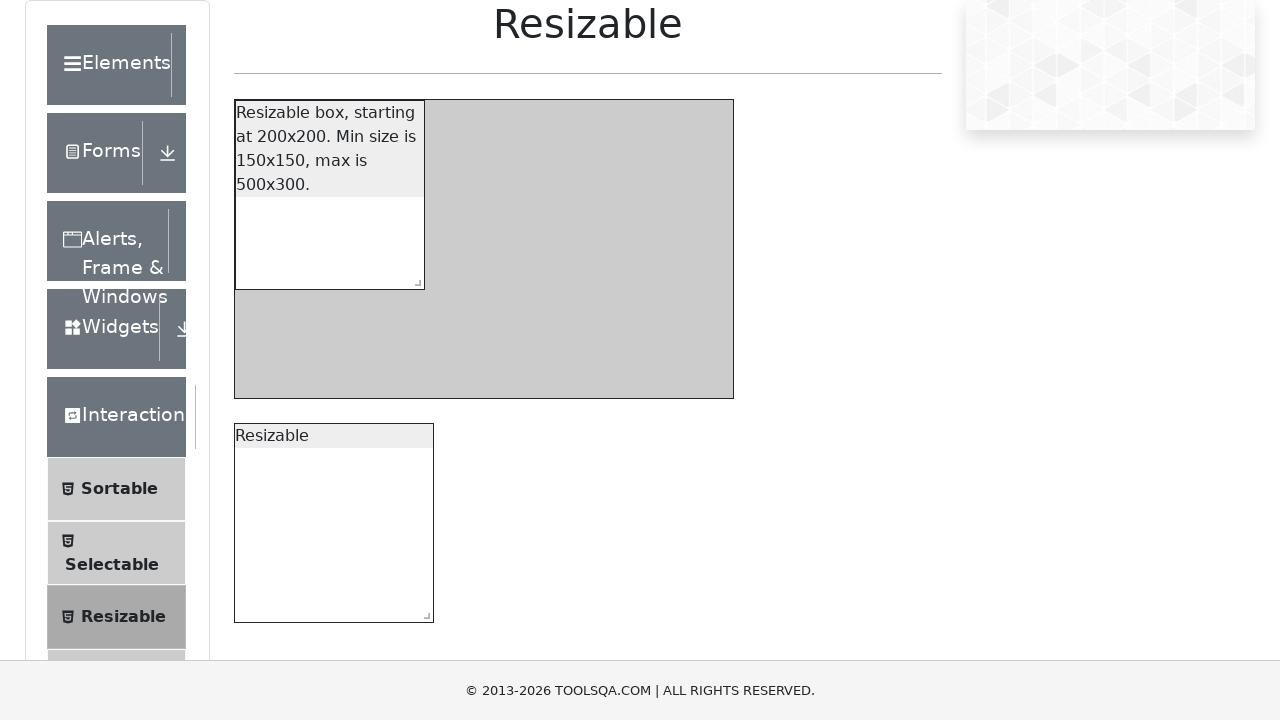

Retrieved final style attribute of resizable box
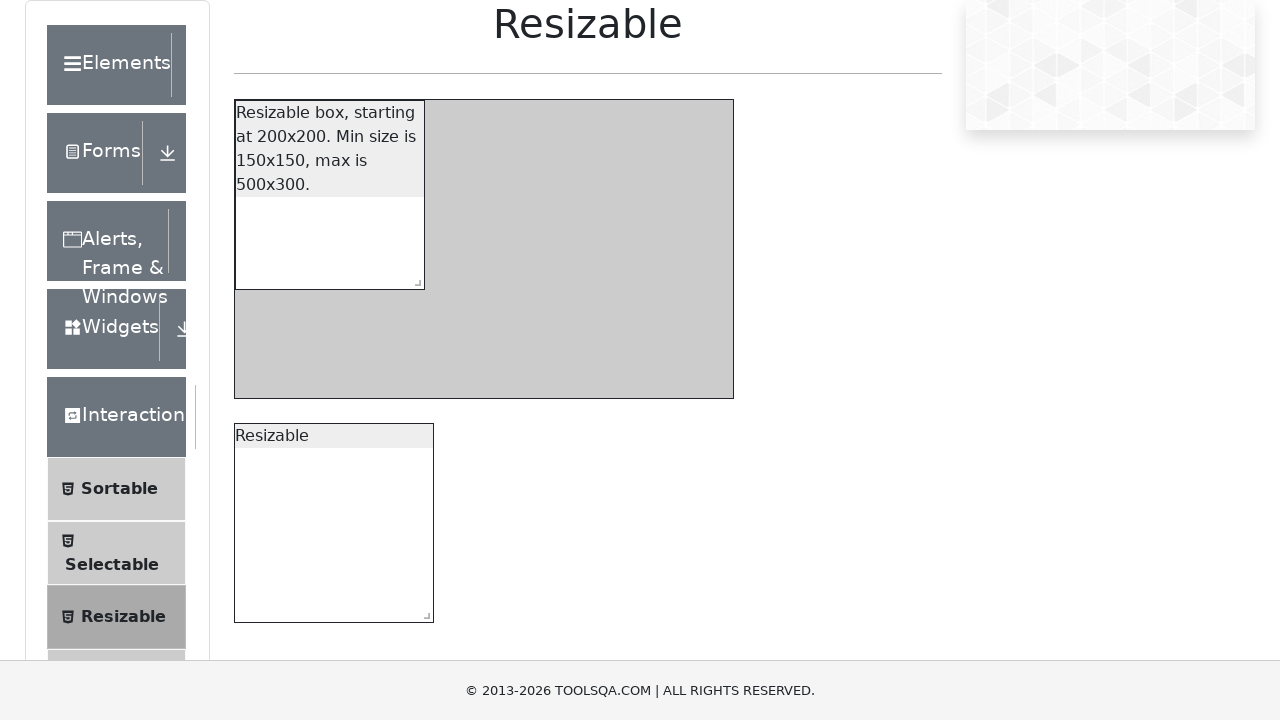

Extracted final dimensions: 190x190
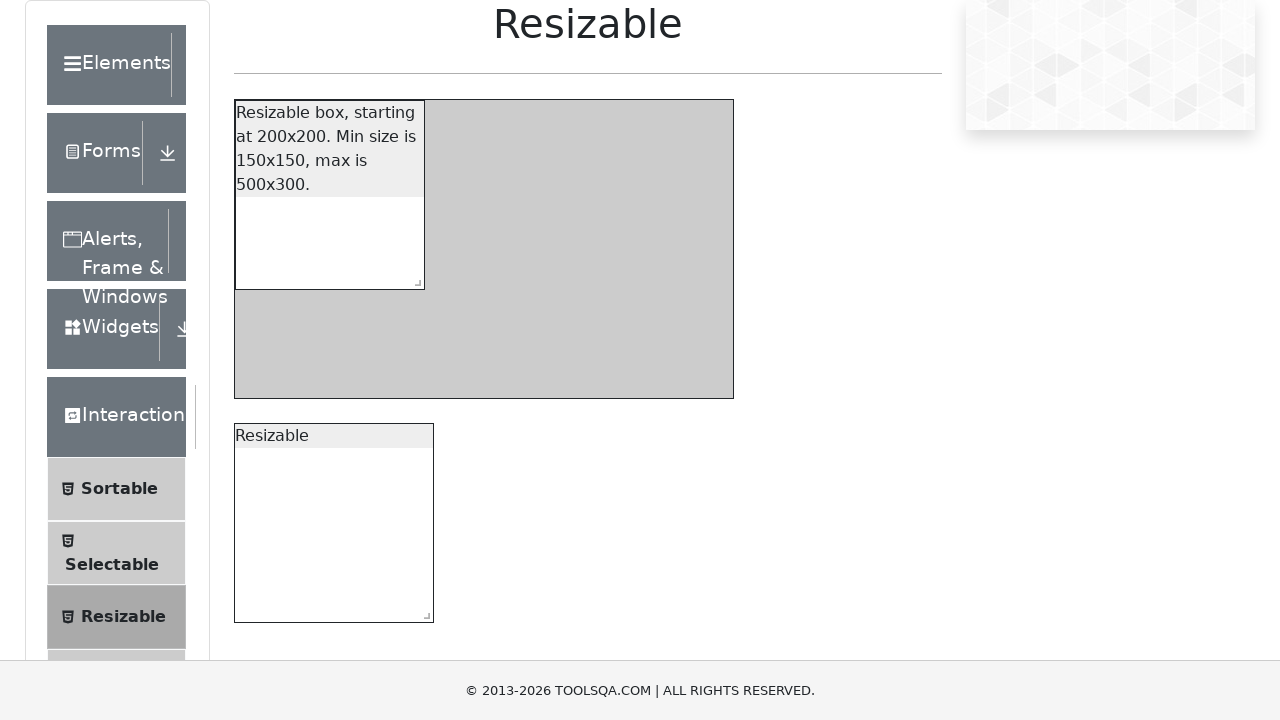

Verification failed: Expected 200x200 but got 190x190
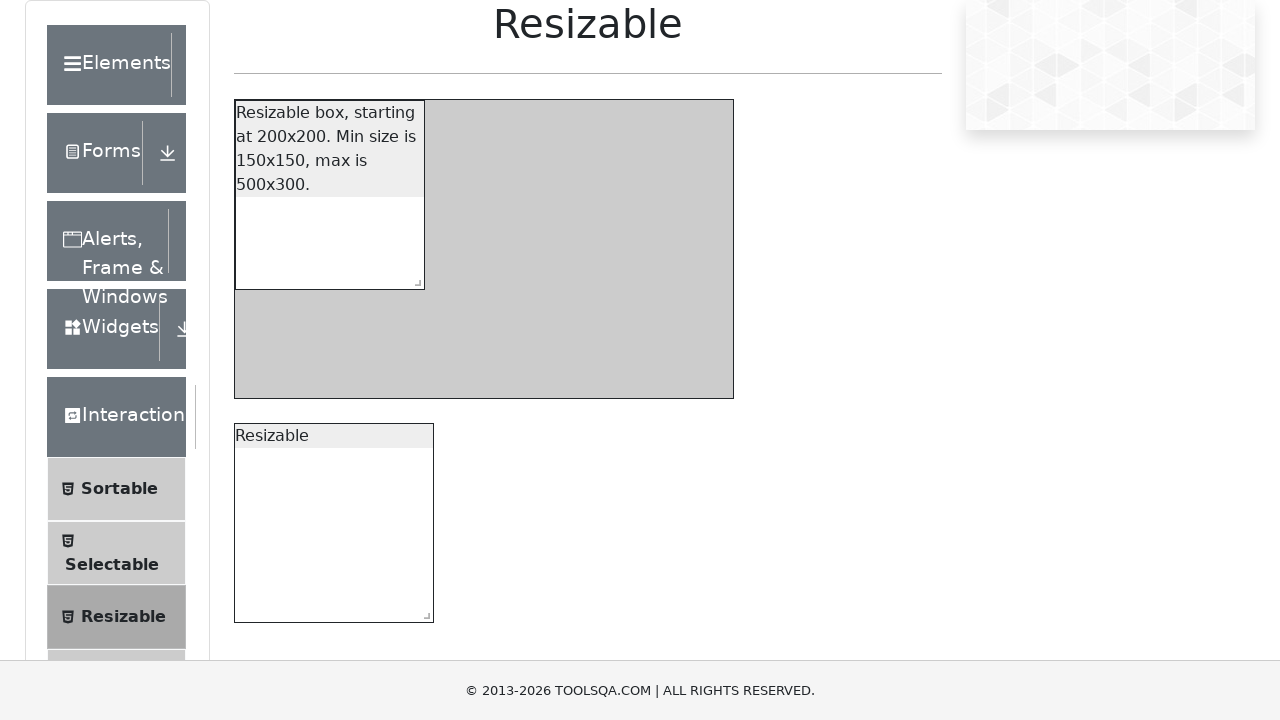

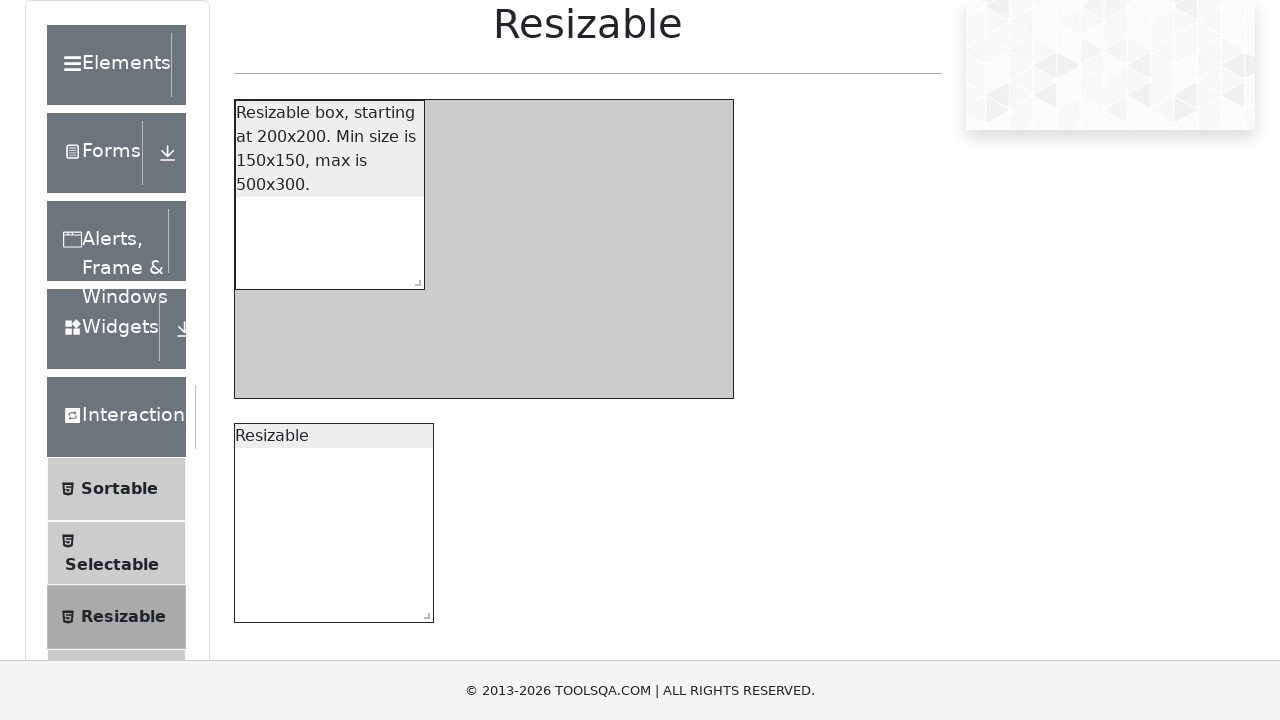